Tests checkbox interaction by clicking a checkbox element and verifying it becomes selected

Starting URL: https://mdbootstrap.com/docs/standard/forms/checkbox/

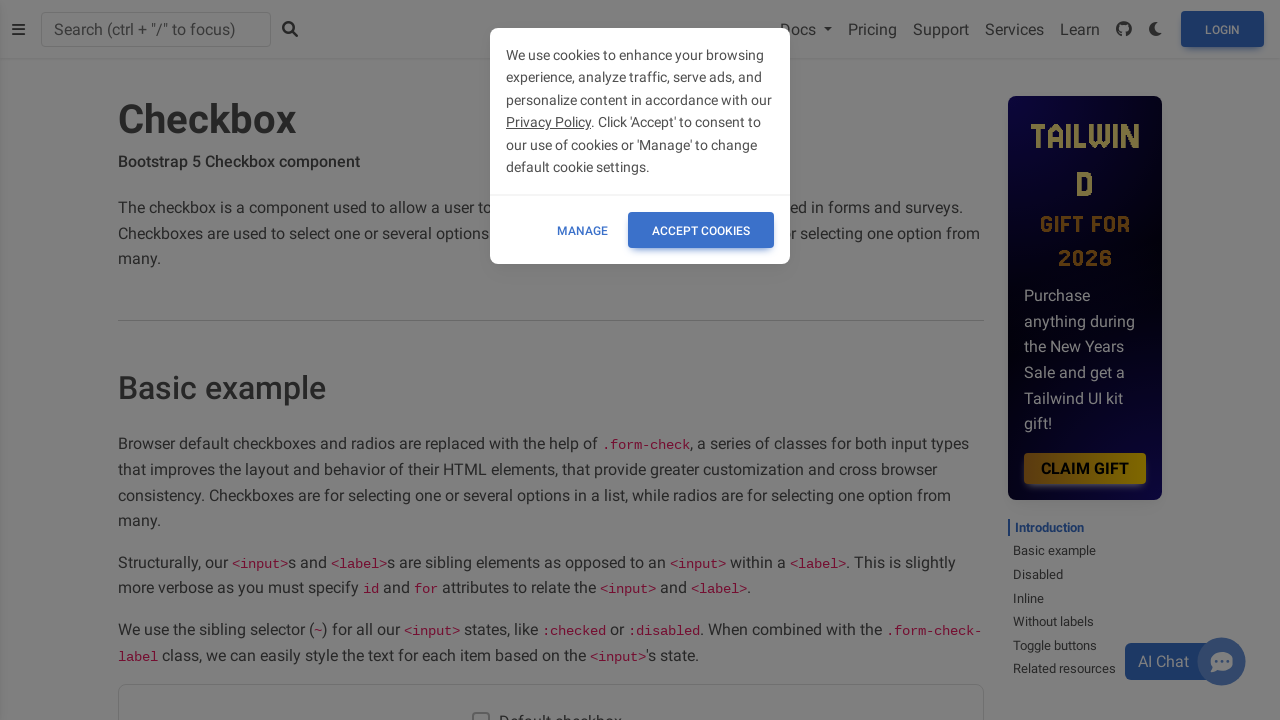

Navigated to MDBootstrap checkbox documentation page
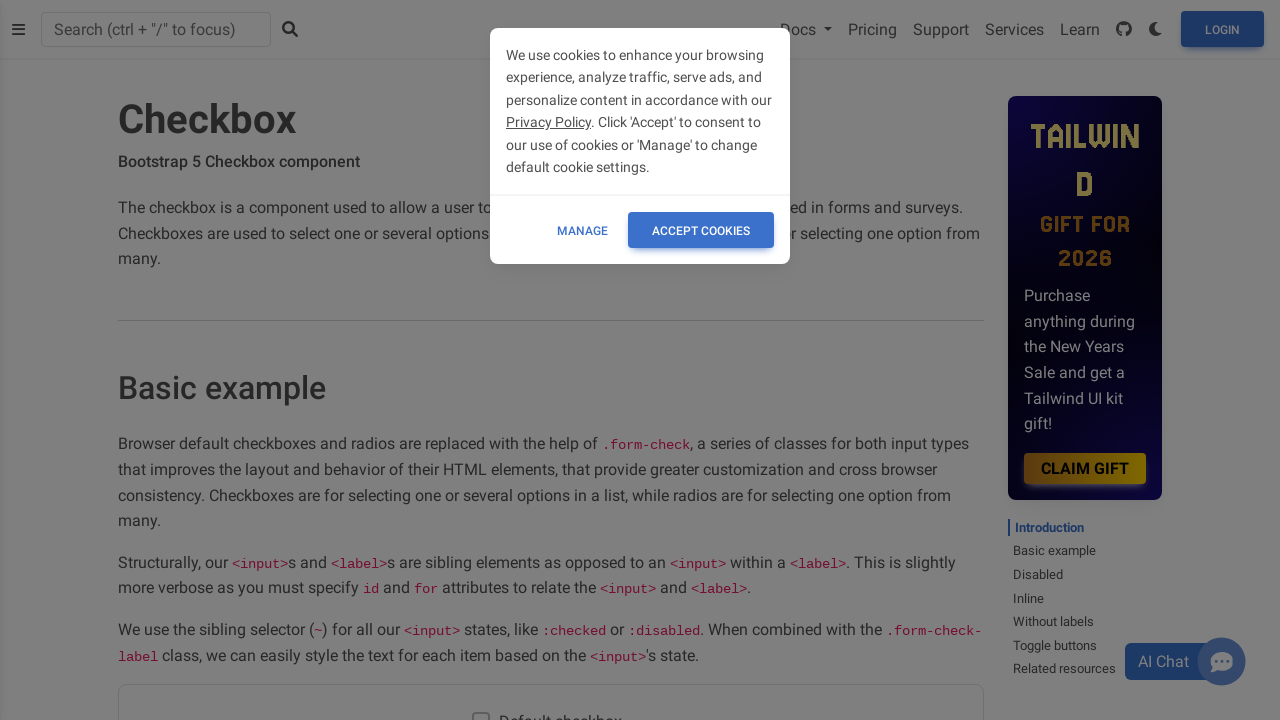

Clicked checkbox element with ID 'flexCheckDefault' using JavaScript
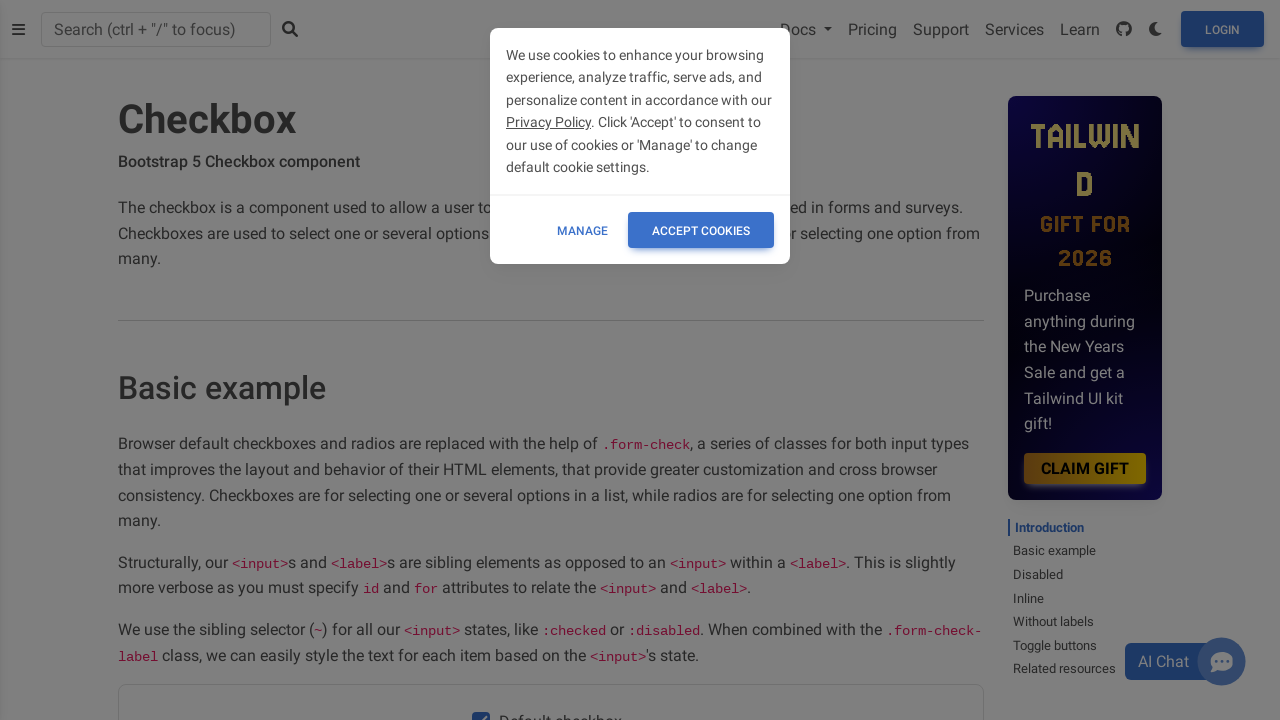

Verified checkbox is checked
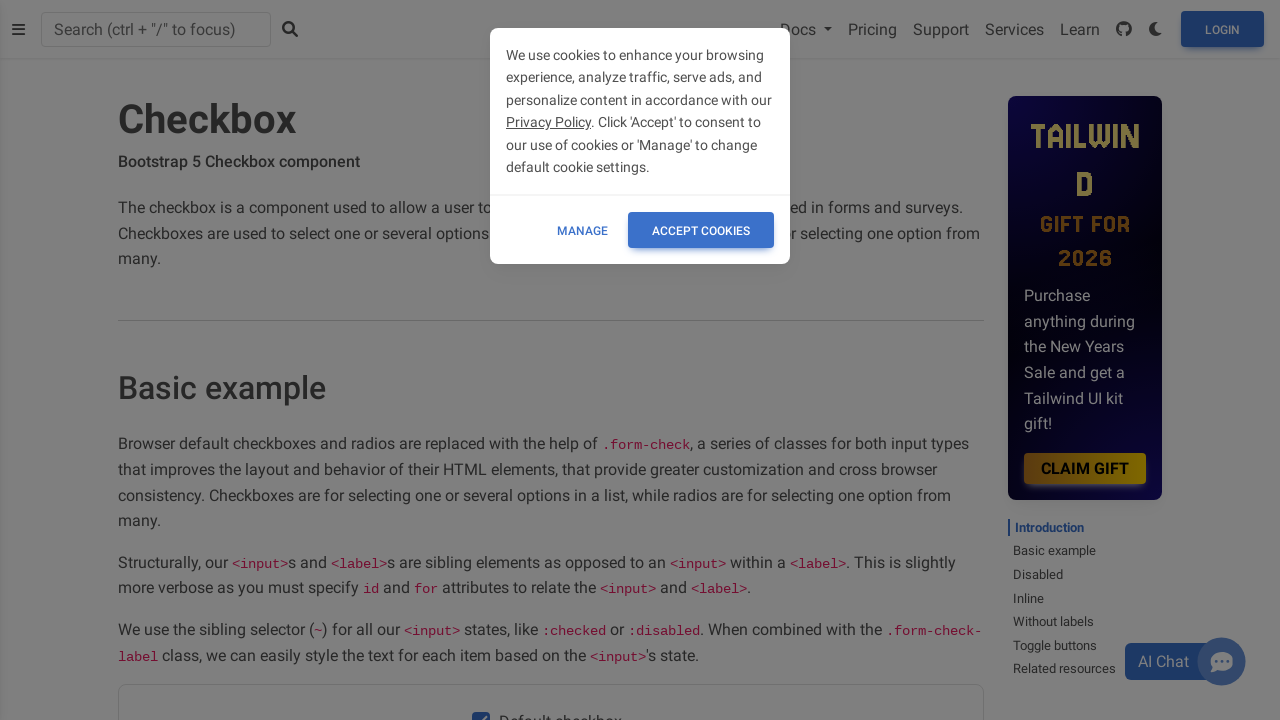

Assertion passed: checkbox is selected
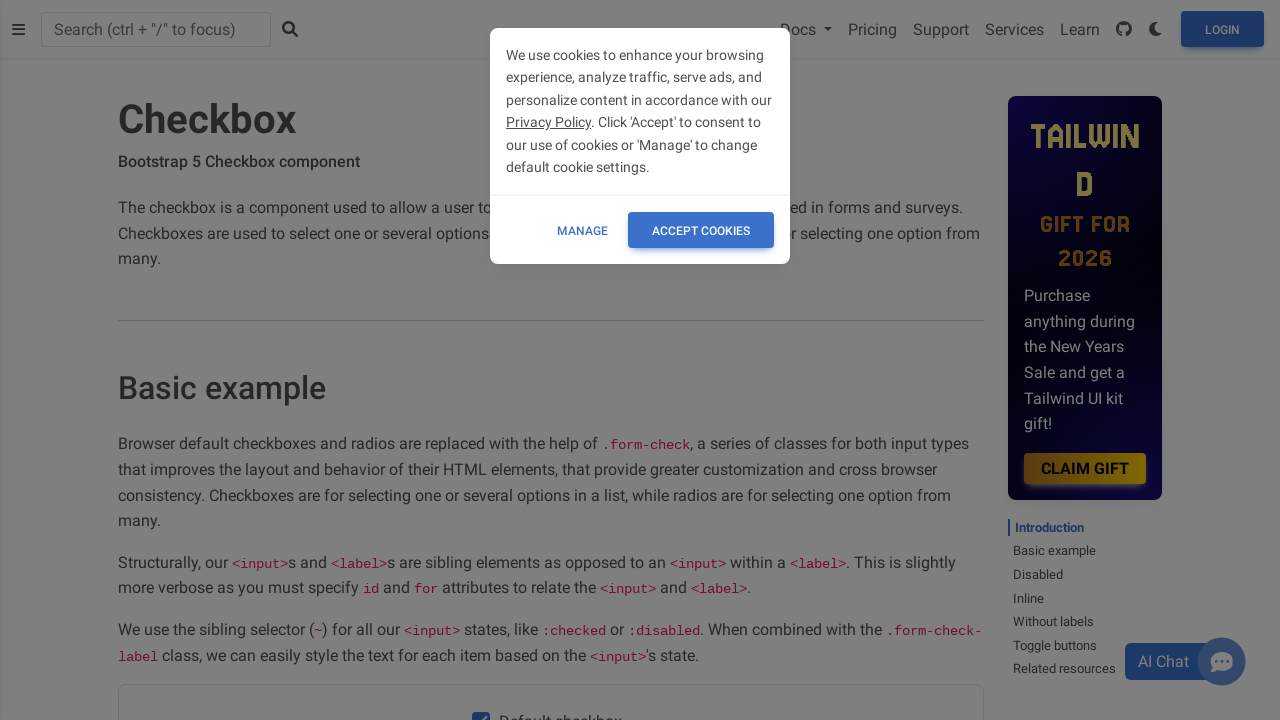

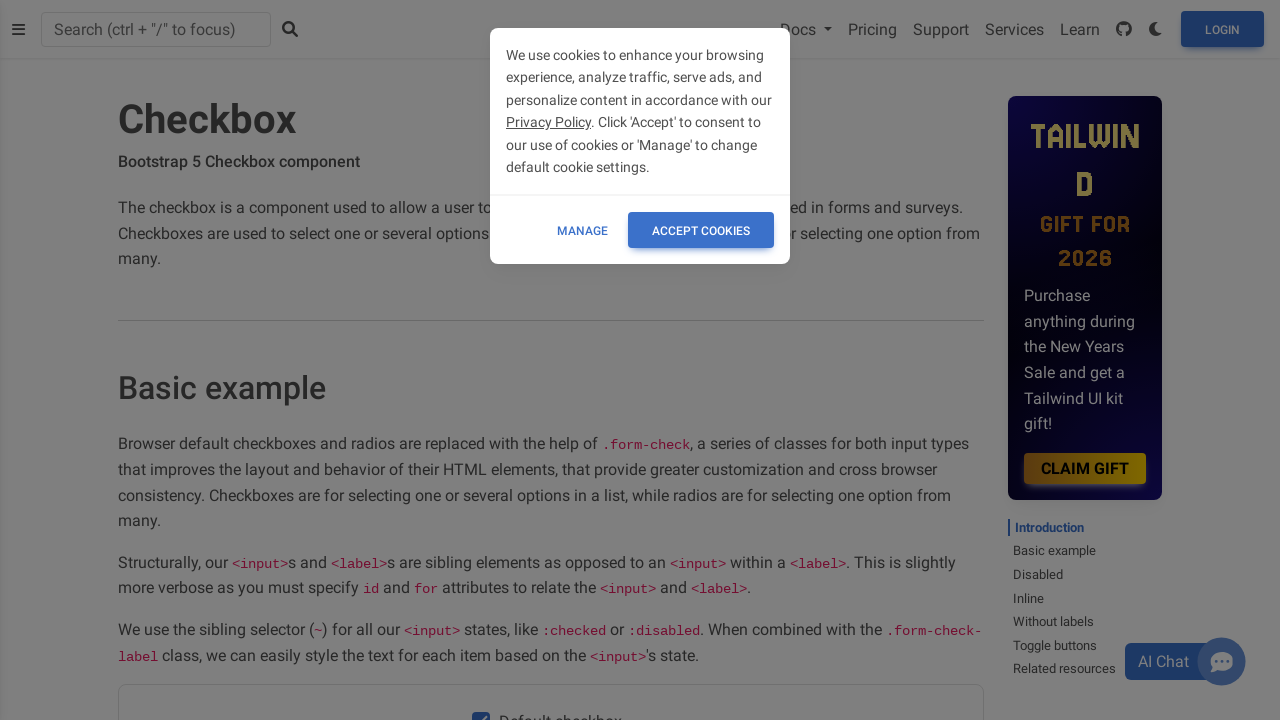